Tests hovering over Funds menu and clicking Portfolios to navigate to portfolios page

Starting URL: https://radientanalytics.com

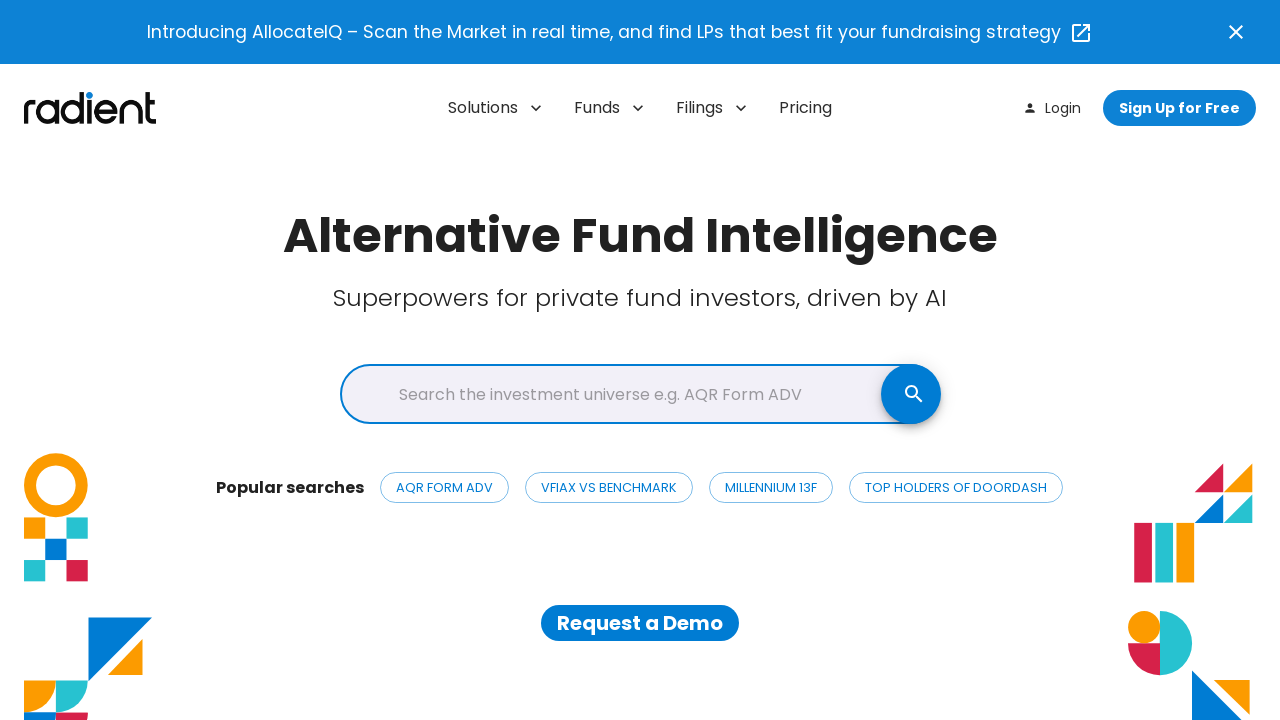

Hovered over Funds menu button at (609, 108) on #funds-menu-button
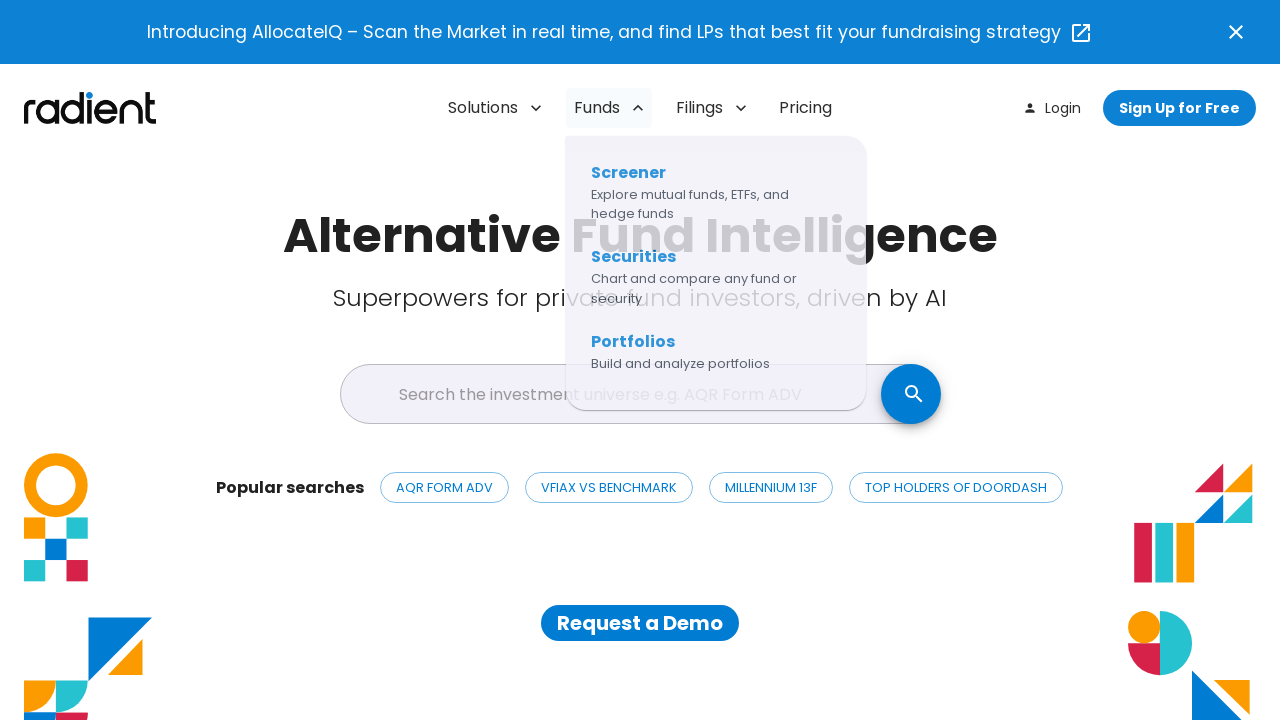

Portfolios link became visible in dropdown menu
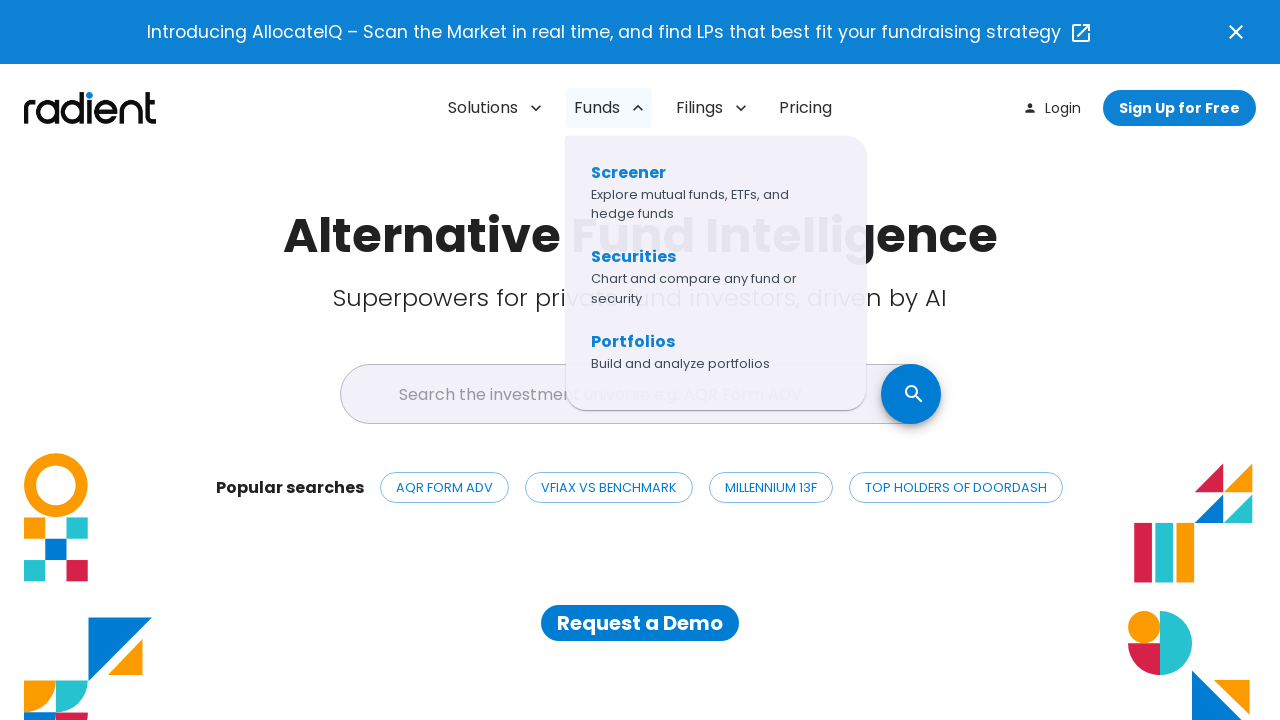

Clicked Portfolios link at (711, 351) on a[href="https://radientanalytics.com/portfolios-public/"]
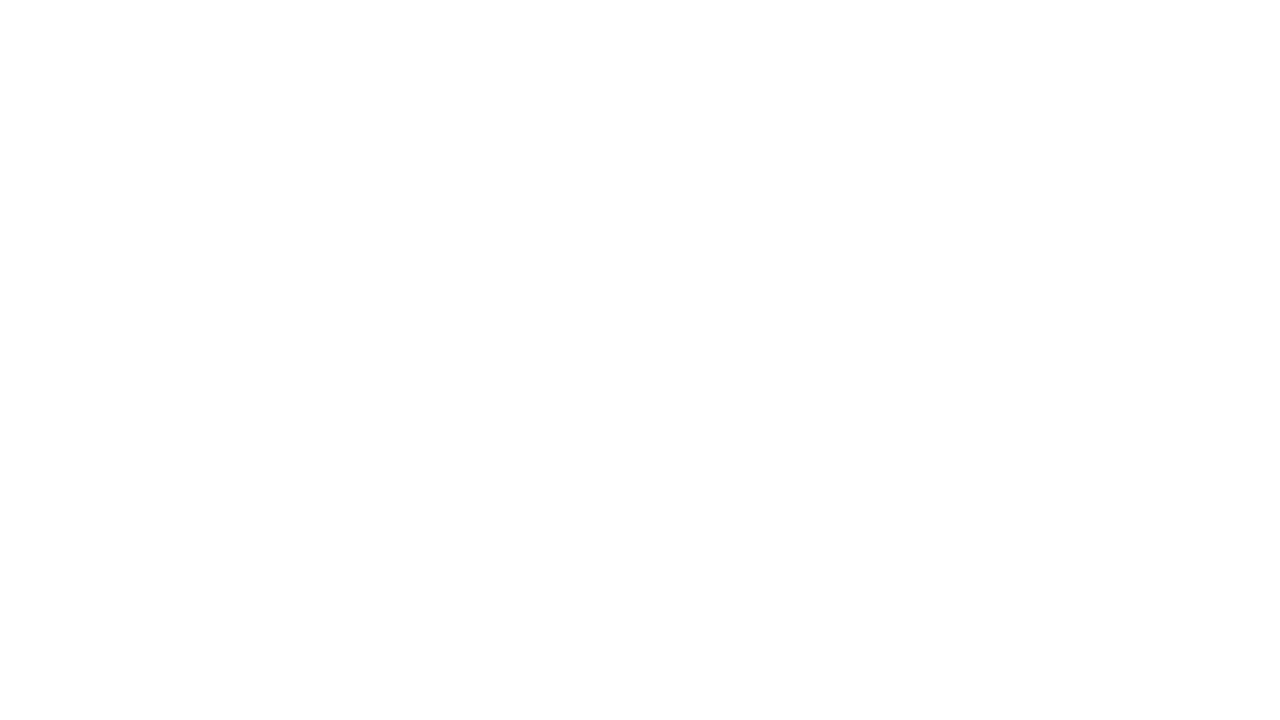

Successfully navigated to portfolios page
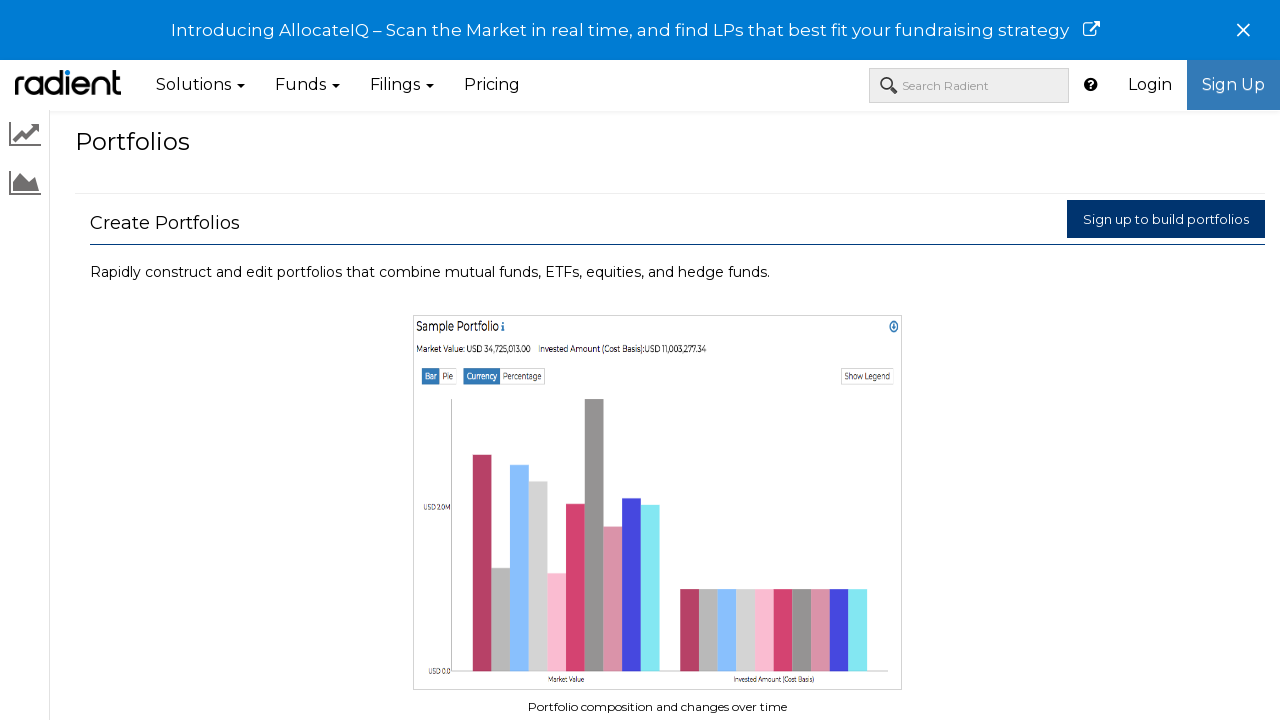

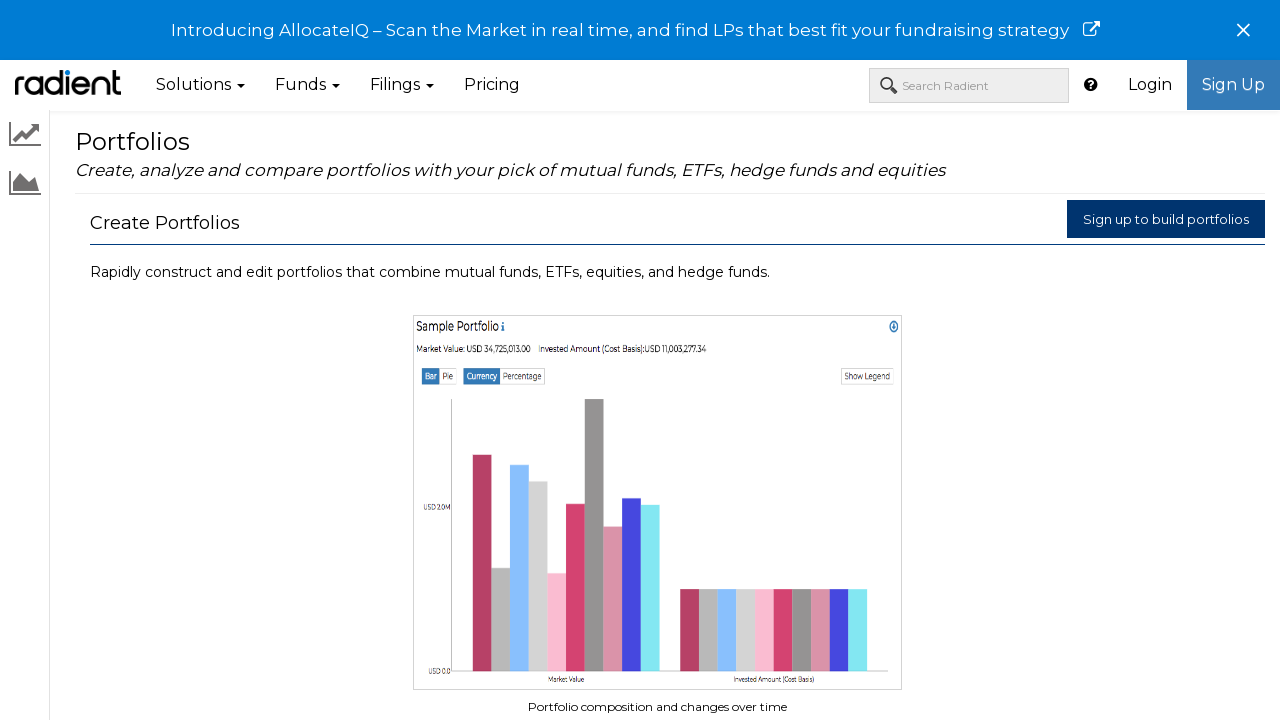